Tests various UI controls on a form including radio buttons, dropdowns, and checkboxes - verifying their selection states and attributes

Starting URL: https://rahulshettyacademy.com/loginpagePractise/

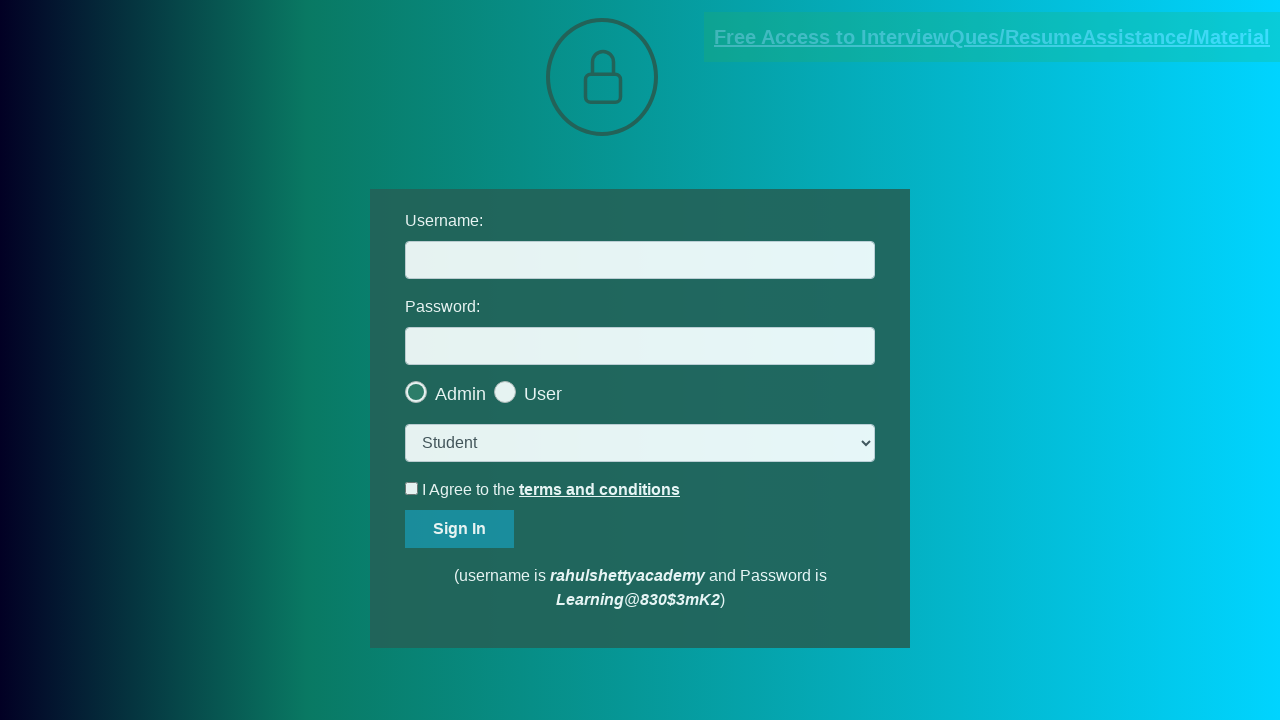

Clicked the last radio button at (568, 387) on [type='radio'] >> nth=-1
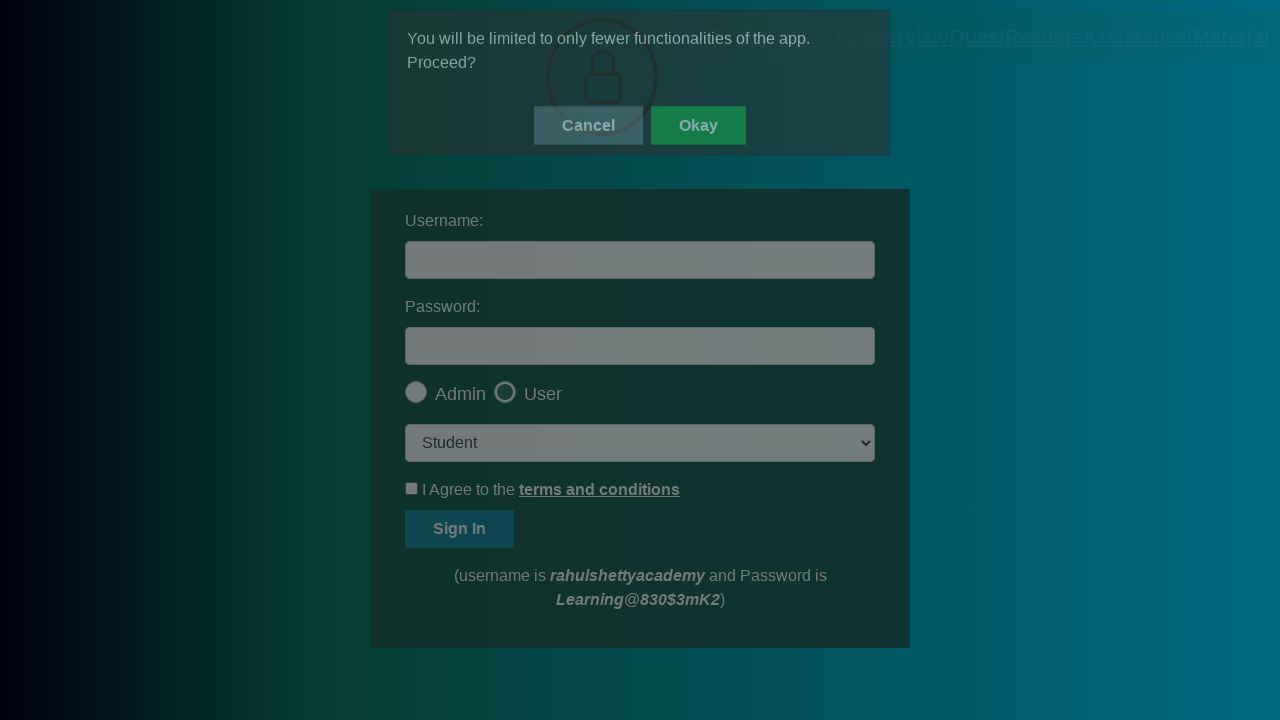

Clicked the okay button at (698, 144) on #okayBtn
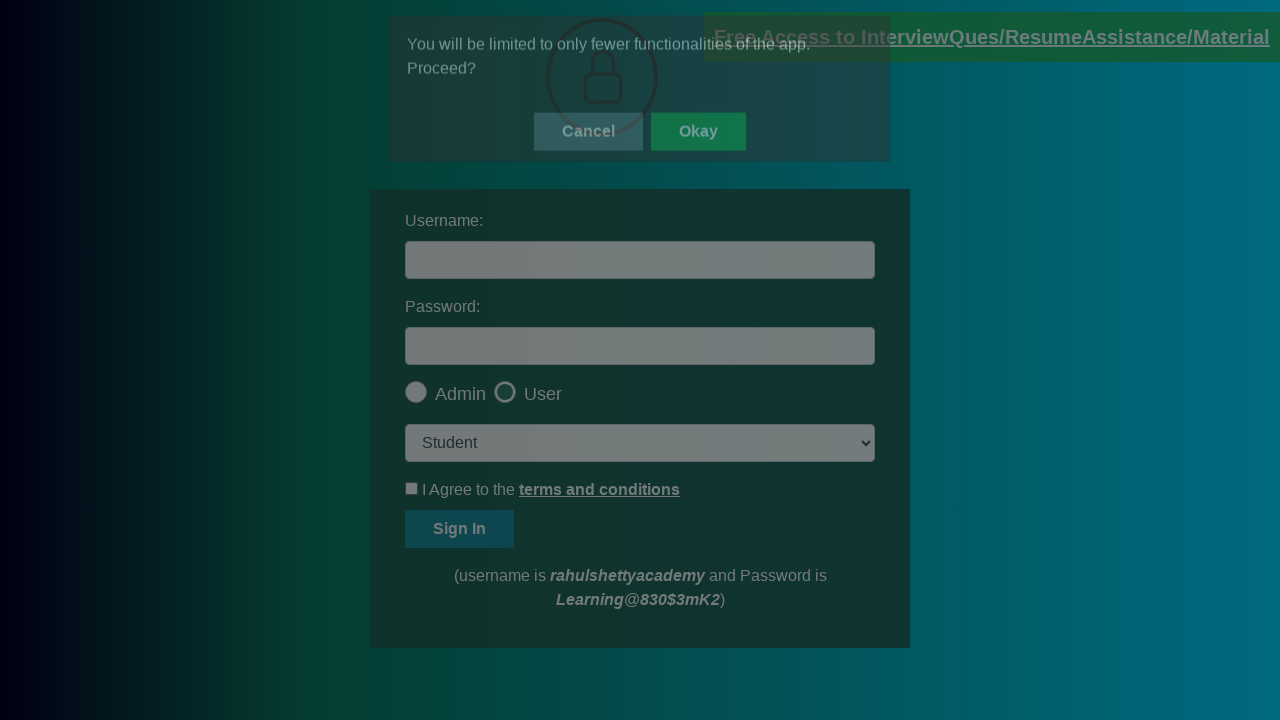

Selected 'consult' option from dropdown on select.form-control
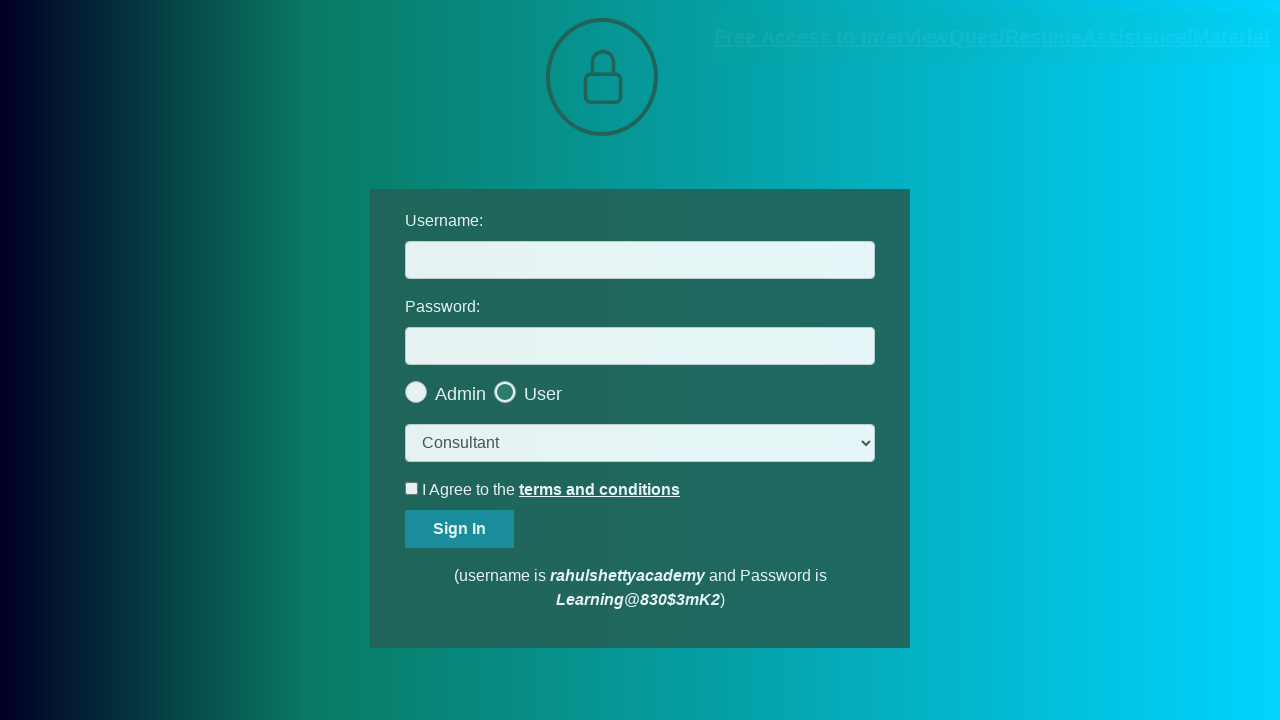

Checked the terms checkbox at (412, 488) on #terms
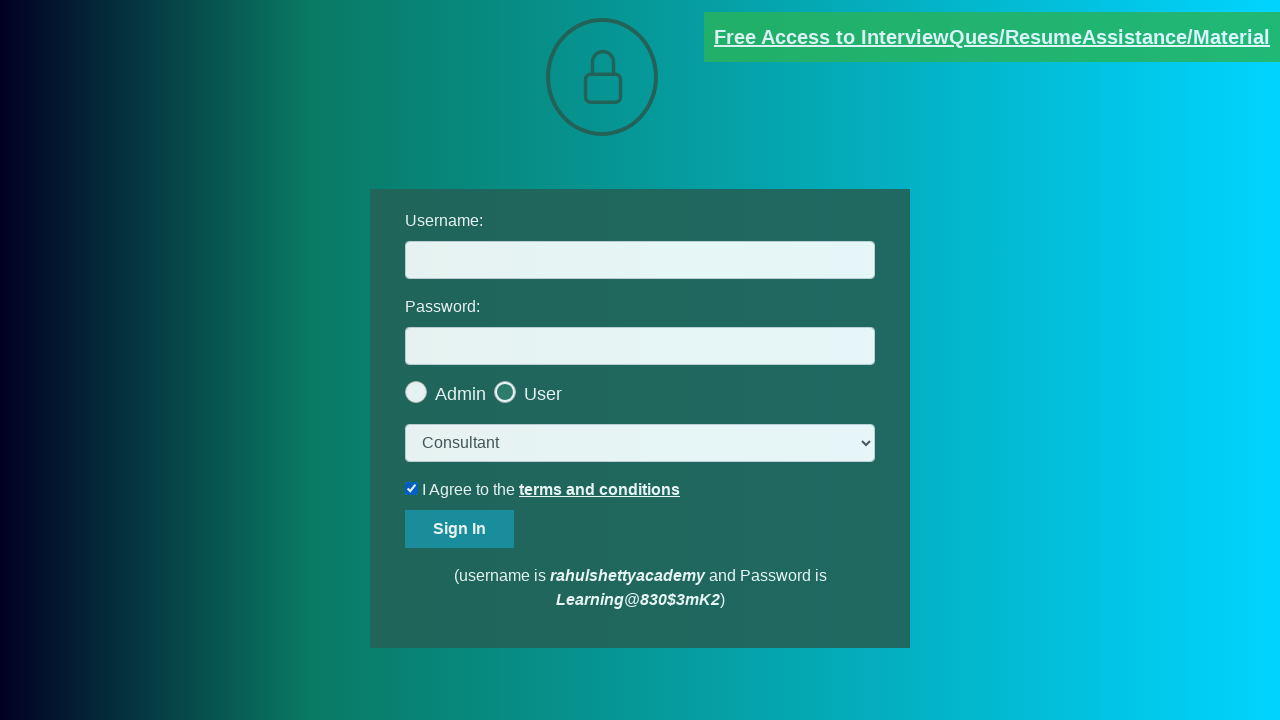

Unchecked the terms checkbox at (412, 488) on #terms
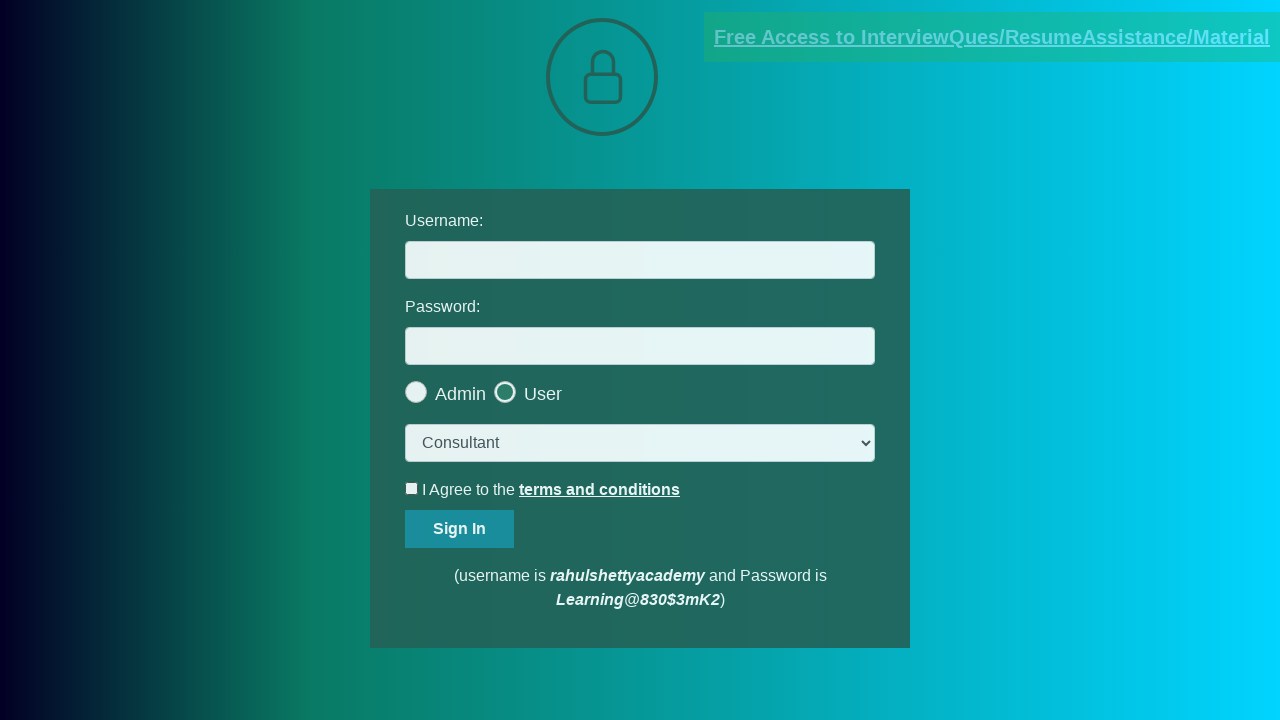

Verified blinking link has 'blinkingText' class attribute
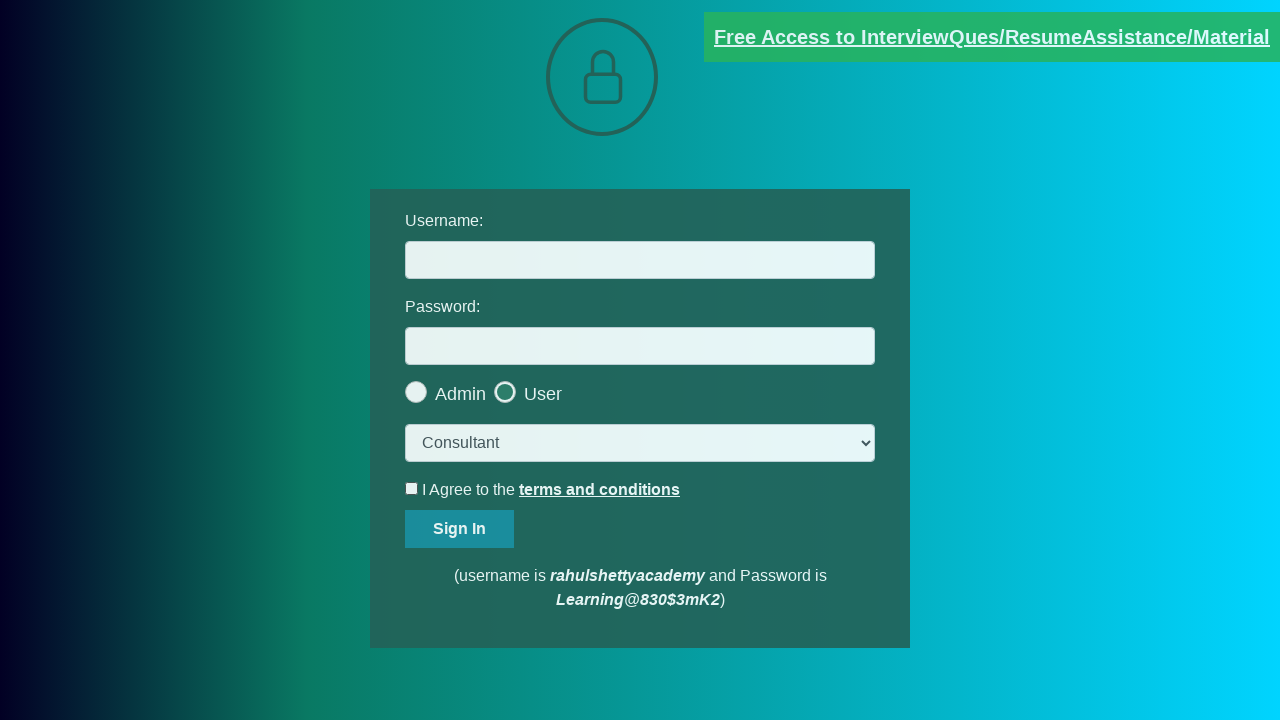

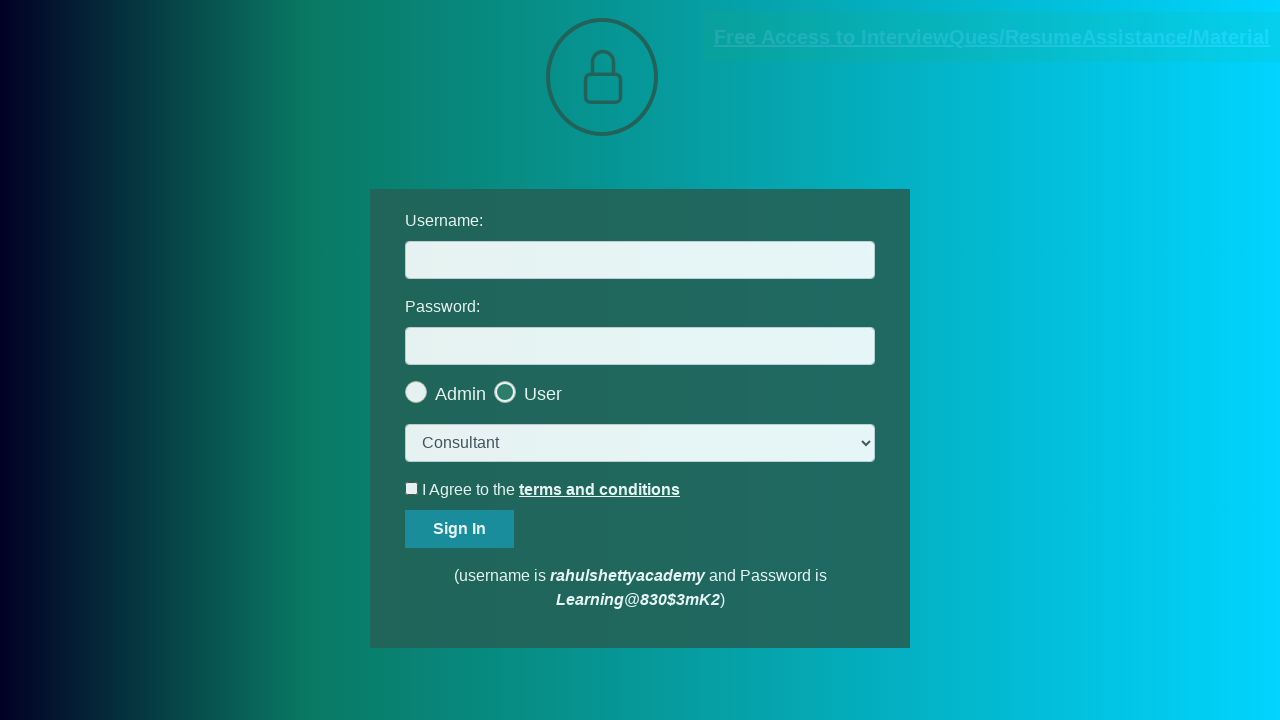